Tests conditional checkbox interaction - checks the first checkbox if unchecked and unchecks the second checkbox if checked

Starting URL: http://the-internet.herokuapp.com/checkboxes

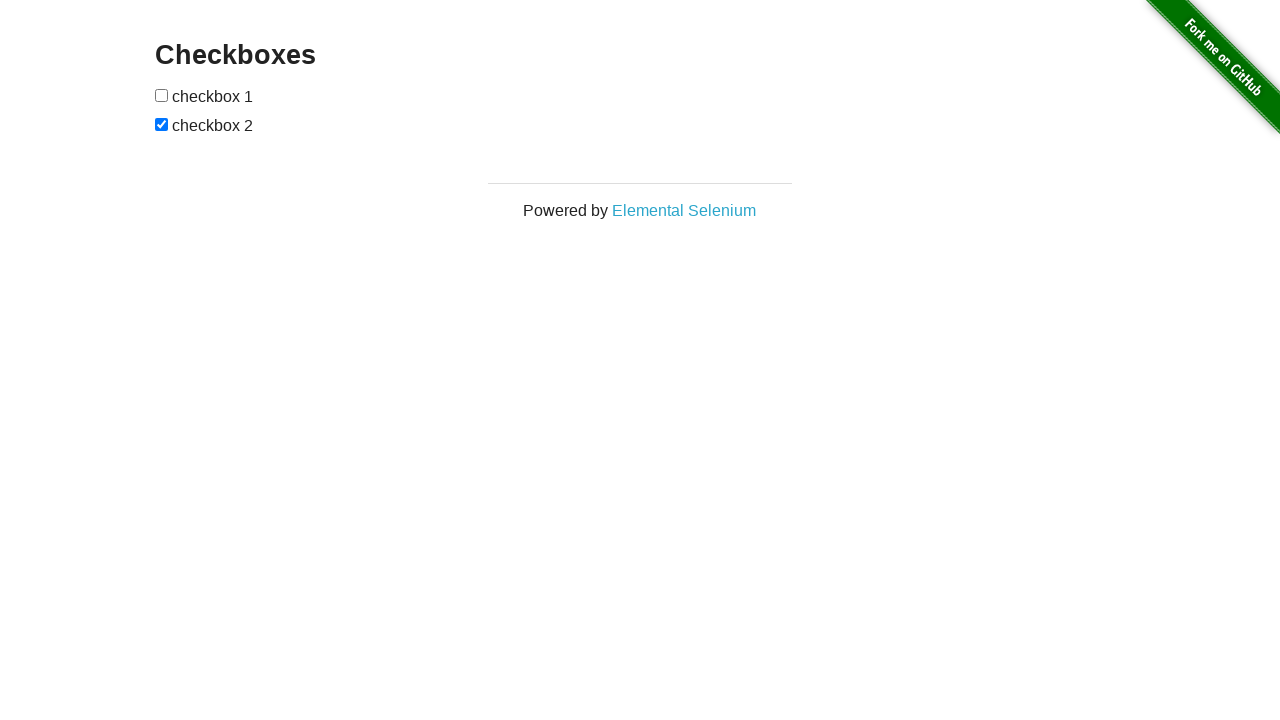

Navigated to checkboxes page
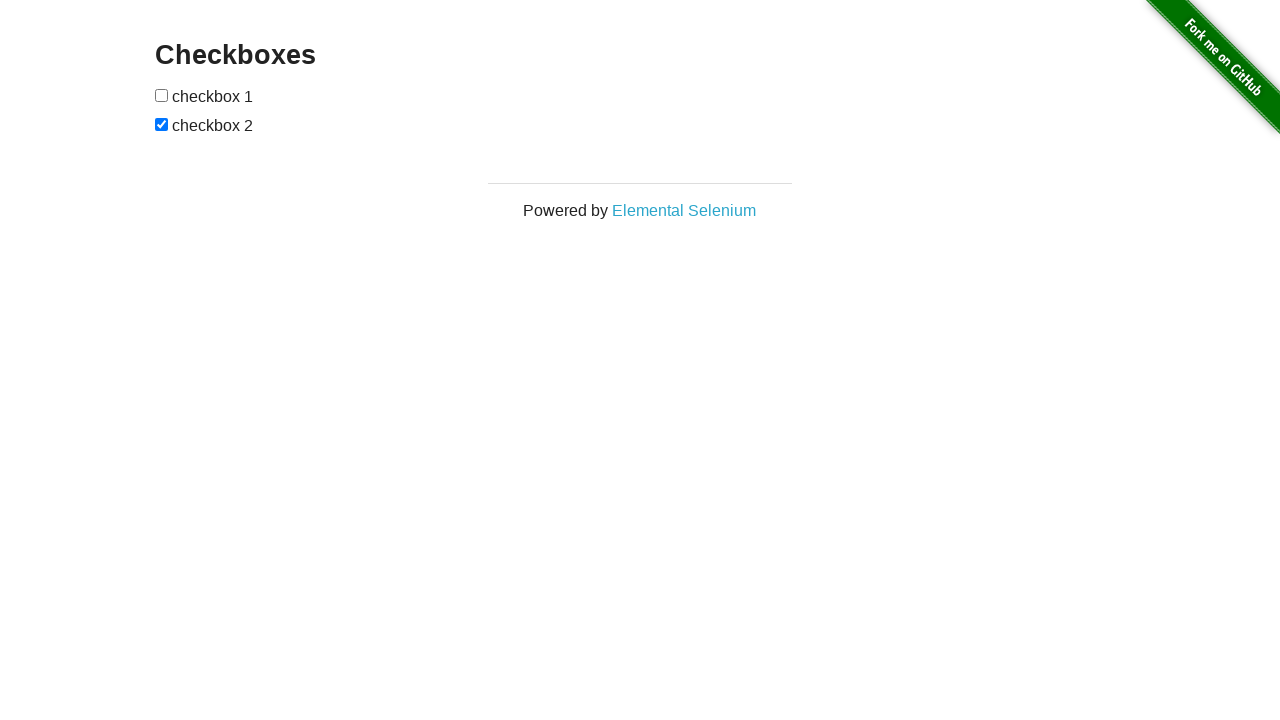

Located first checkbox
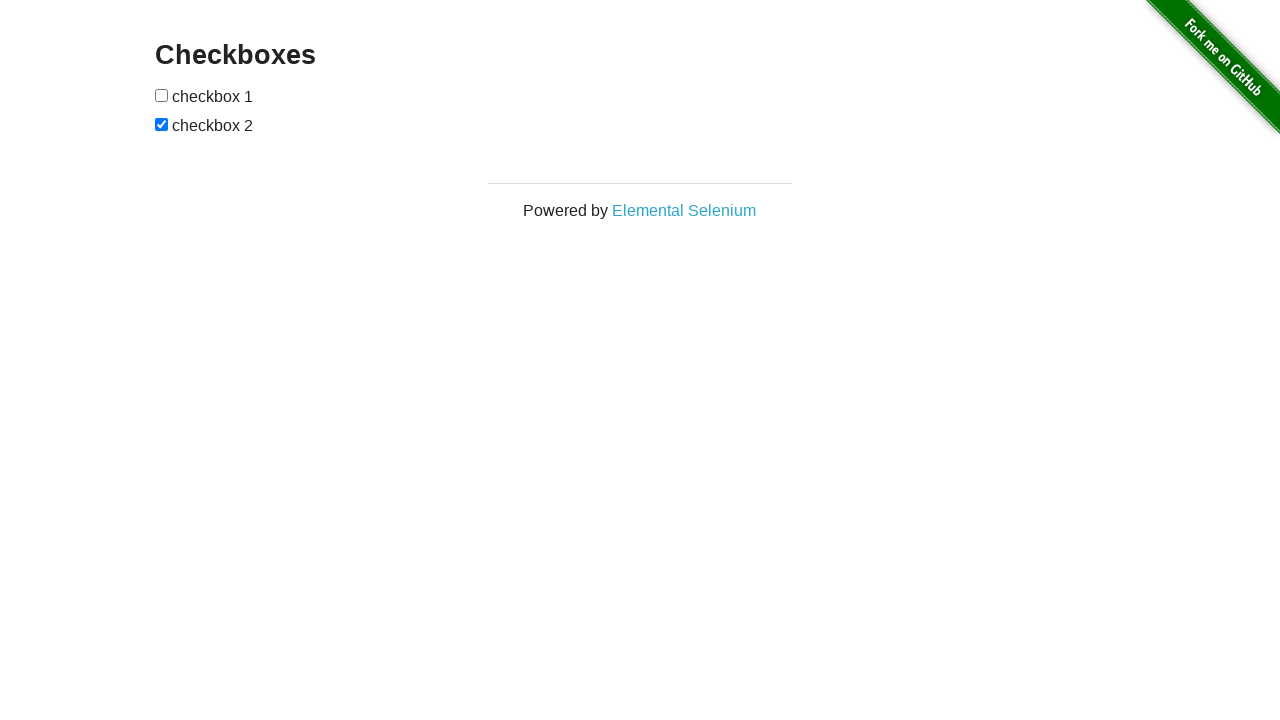

Verified first checkbox is unchecked
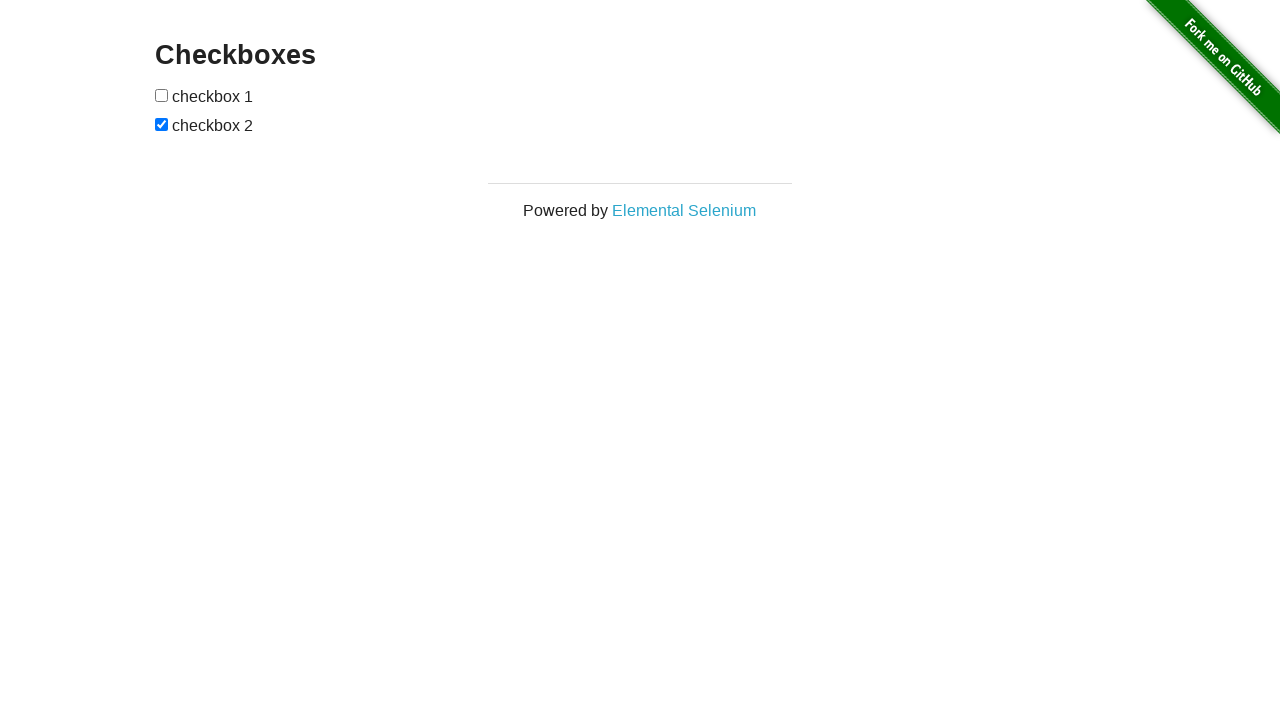

Clicked first checkbox to check it at (162, 95) on xpath=//input[@type='checkbox'] >> nth=0
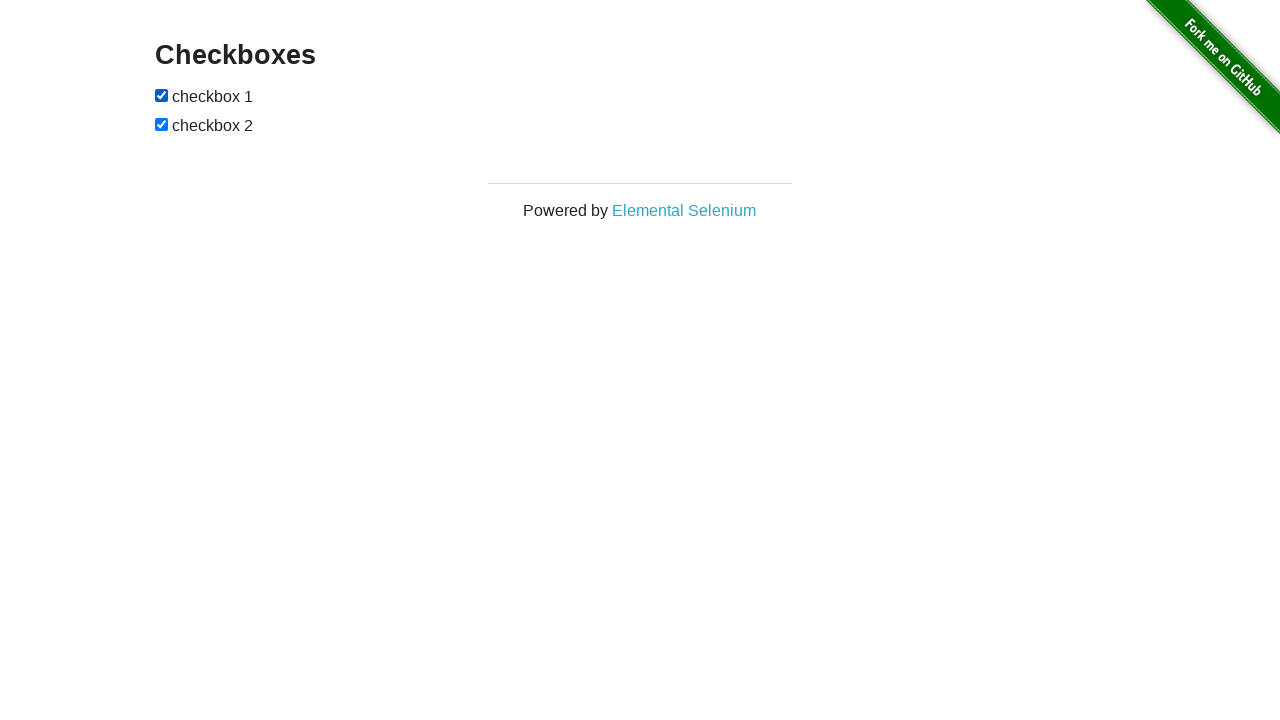

Asserted first checkbox is now checked
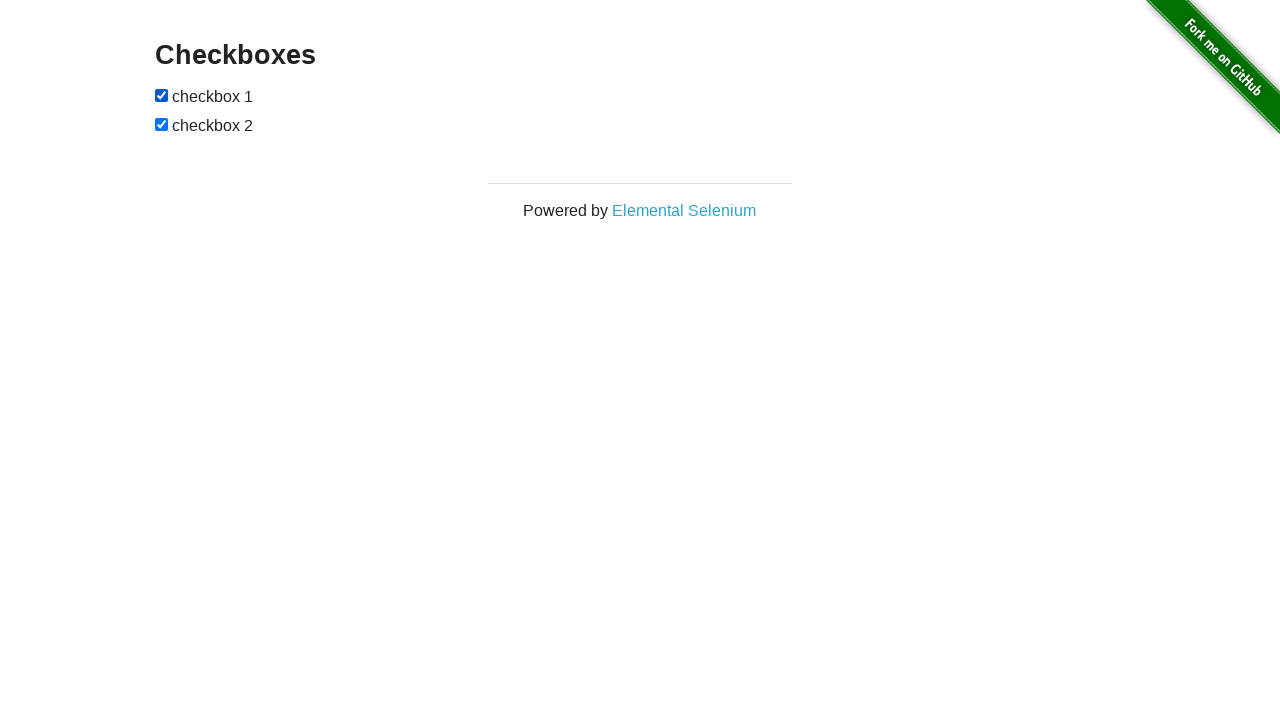

Located second checkbox
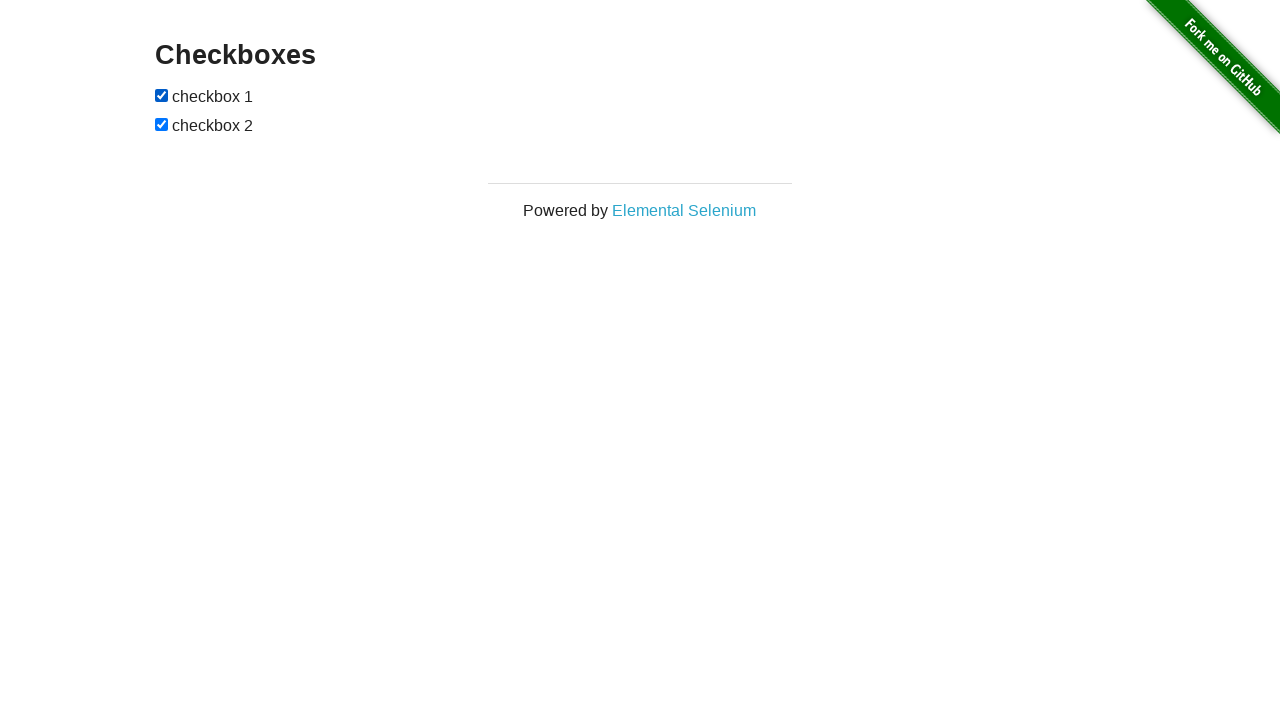

Verified second checkbox is checked
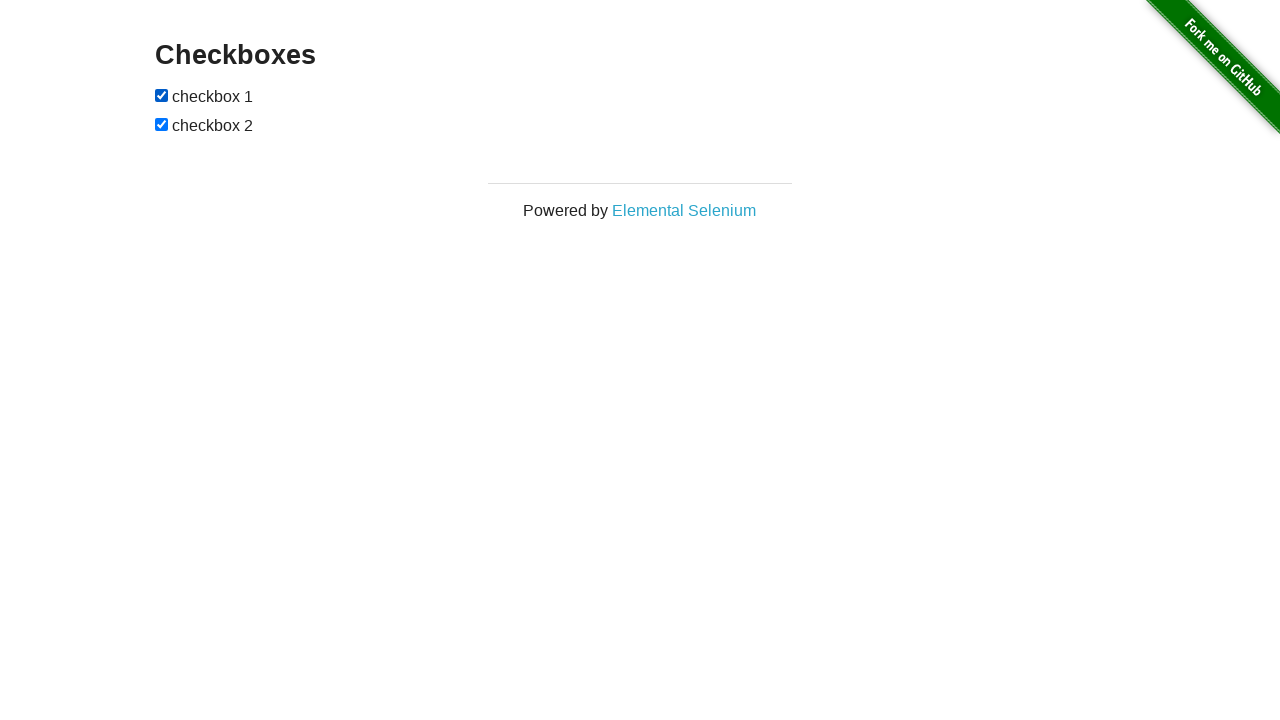

Clicked second checkbox to uncheck it at (162, 124) on xpath=//input[@type='checkbox'] >> nth=1
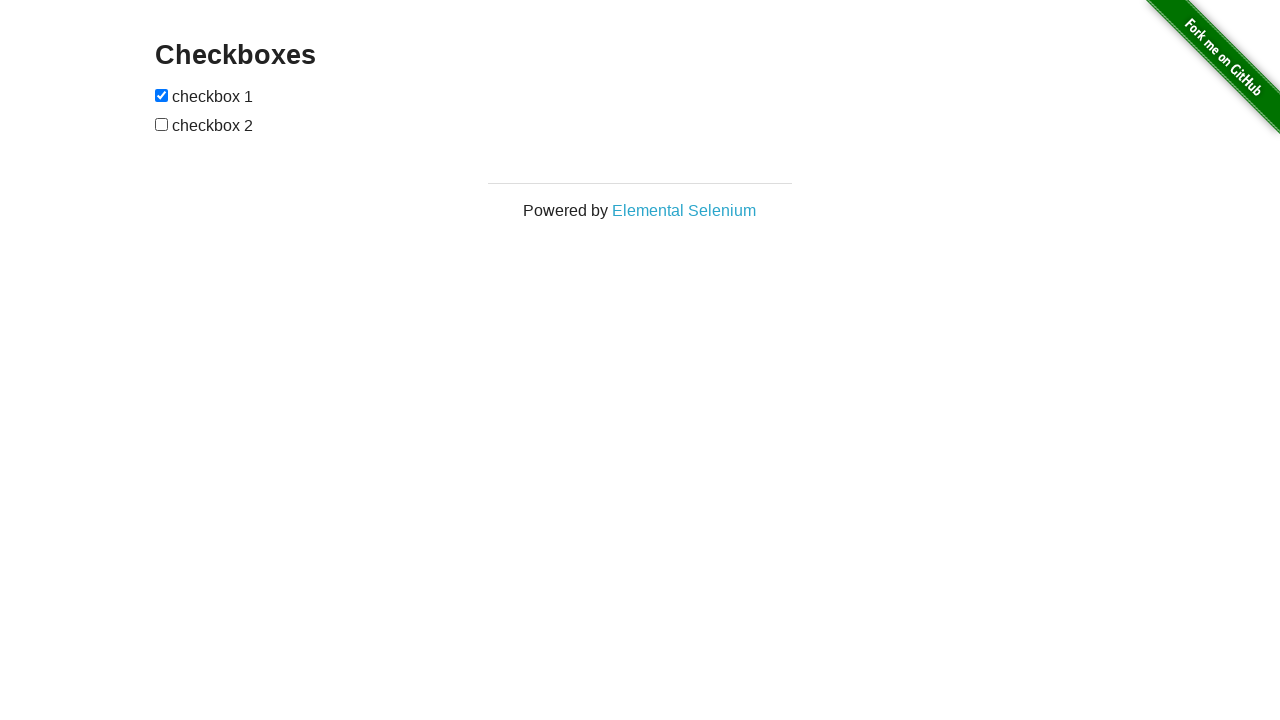

Asserted second checkbox is now unchecked
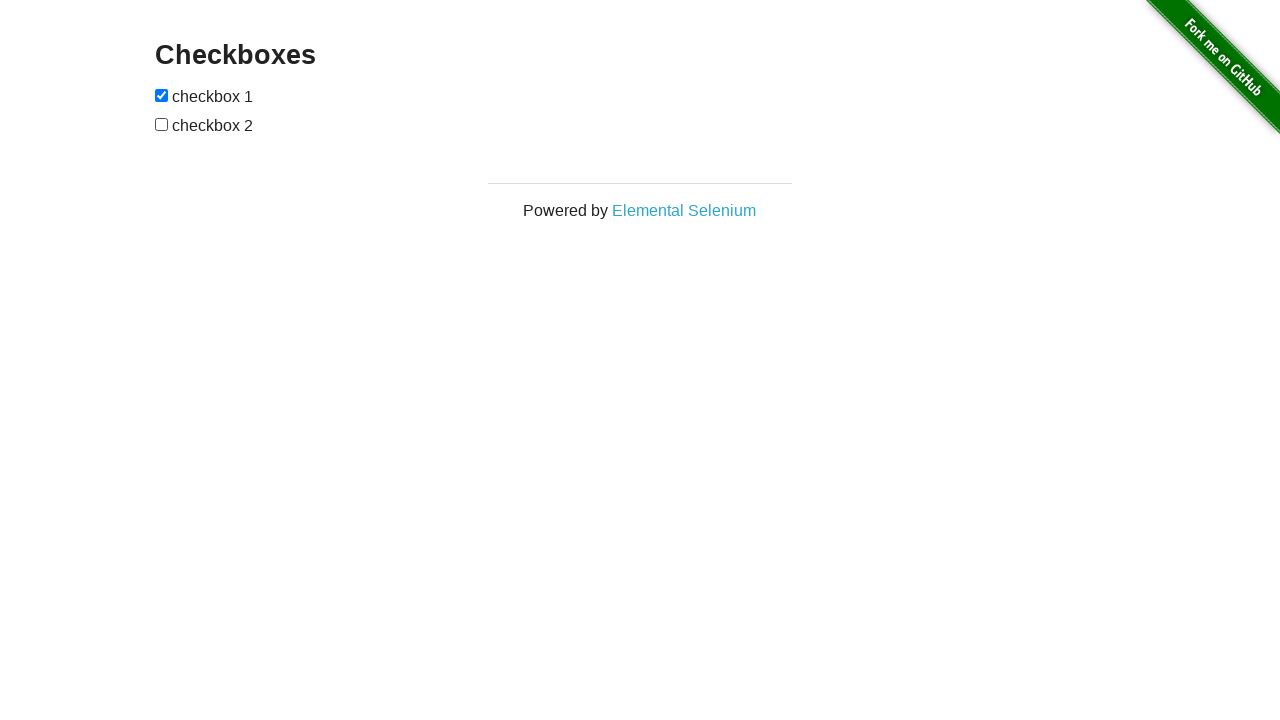

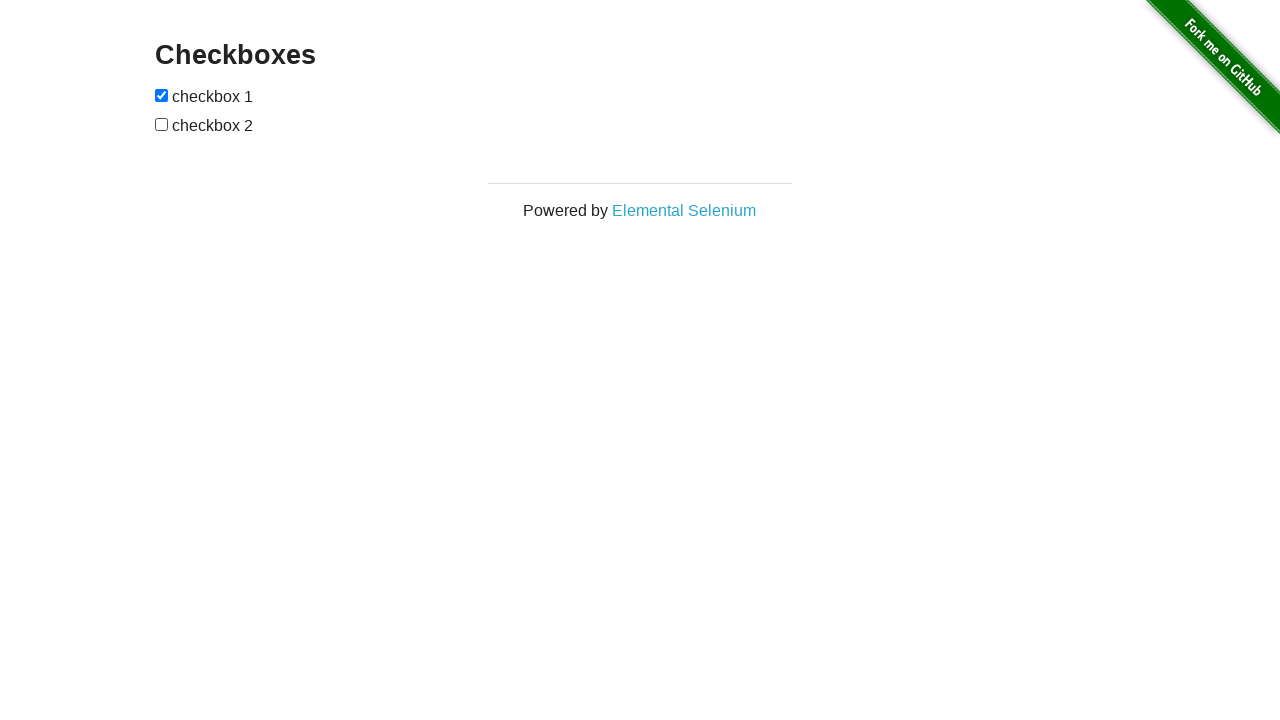